Navigates to a website and performs scrolling actions to verify page content loads and is scrollable

Starting URL: https://soconsulto.pages.dev/

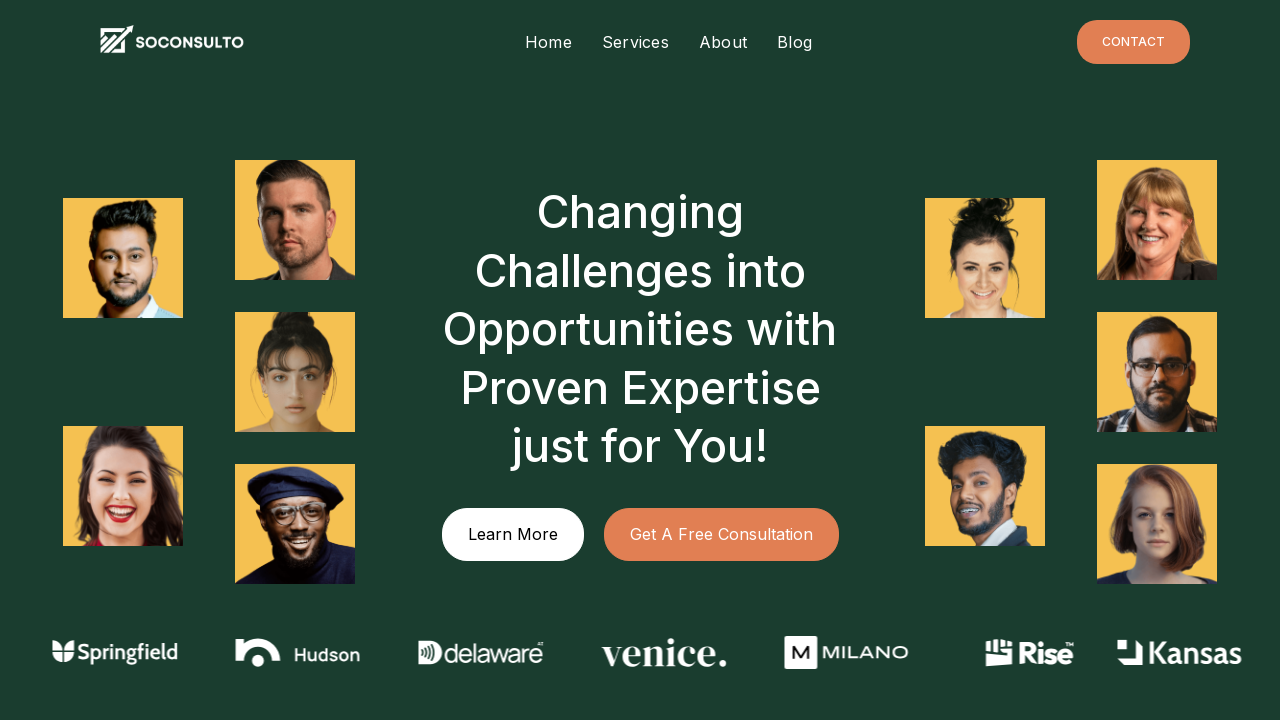

Page loaded - DOM content ready
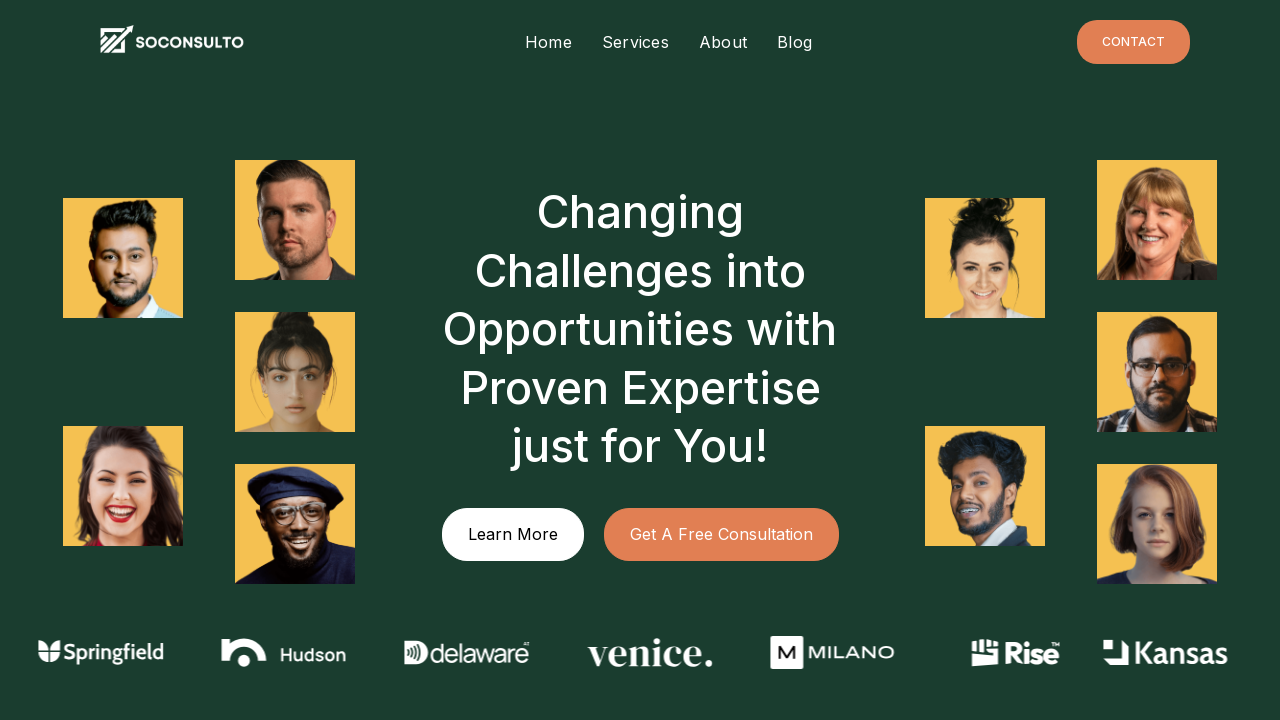

Scrolled down by one viewport height
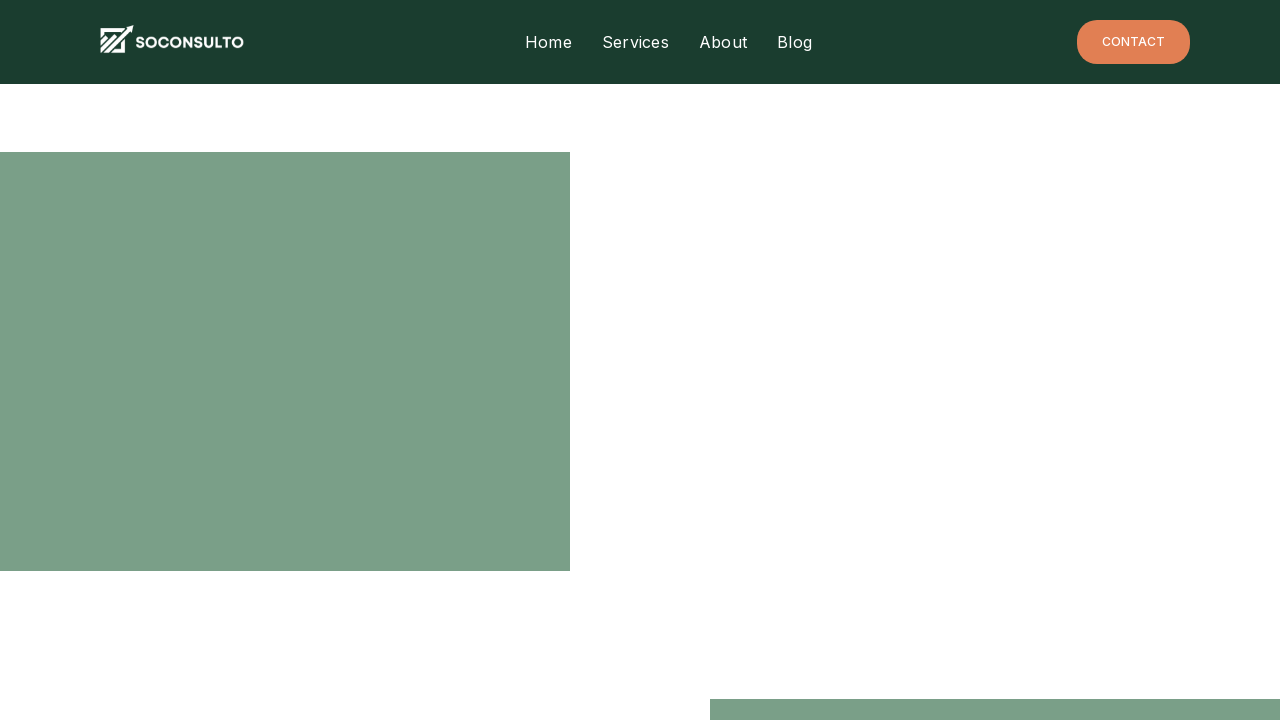

Waited 1500ms for content to load after first scroll
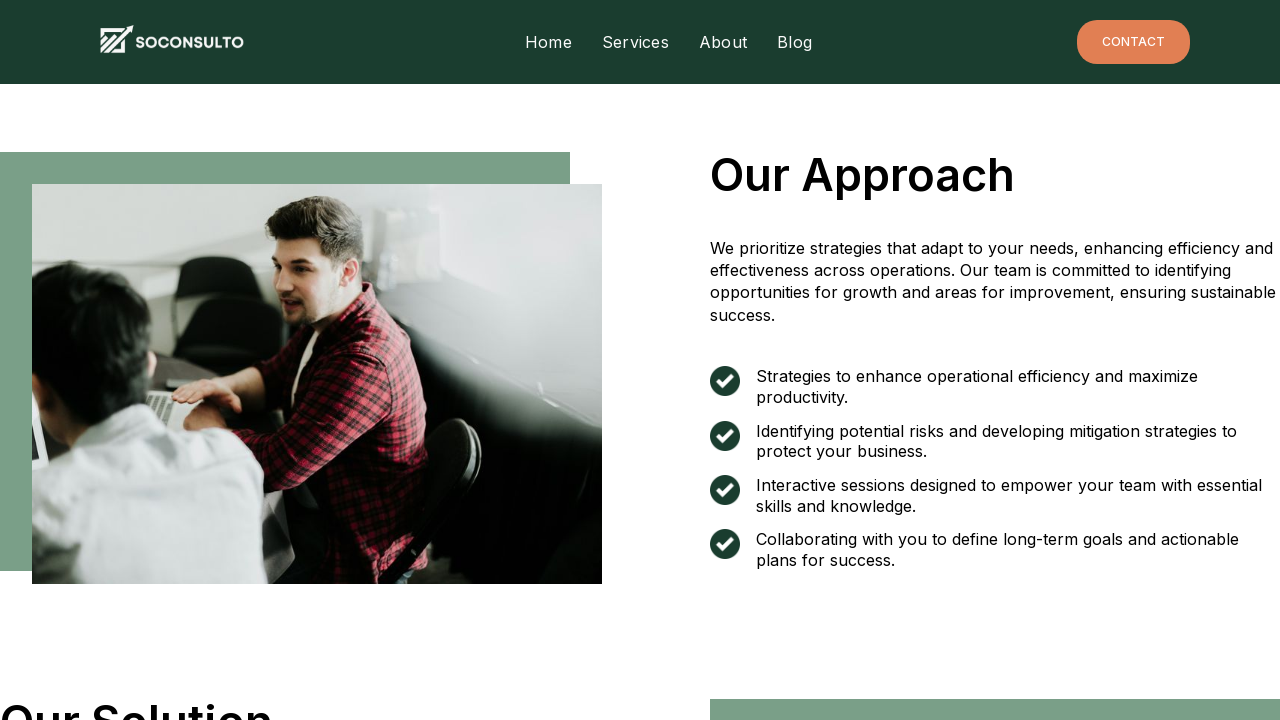

Scrolled down by another viewport height
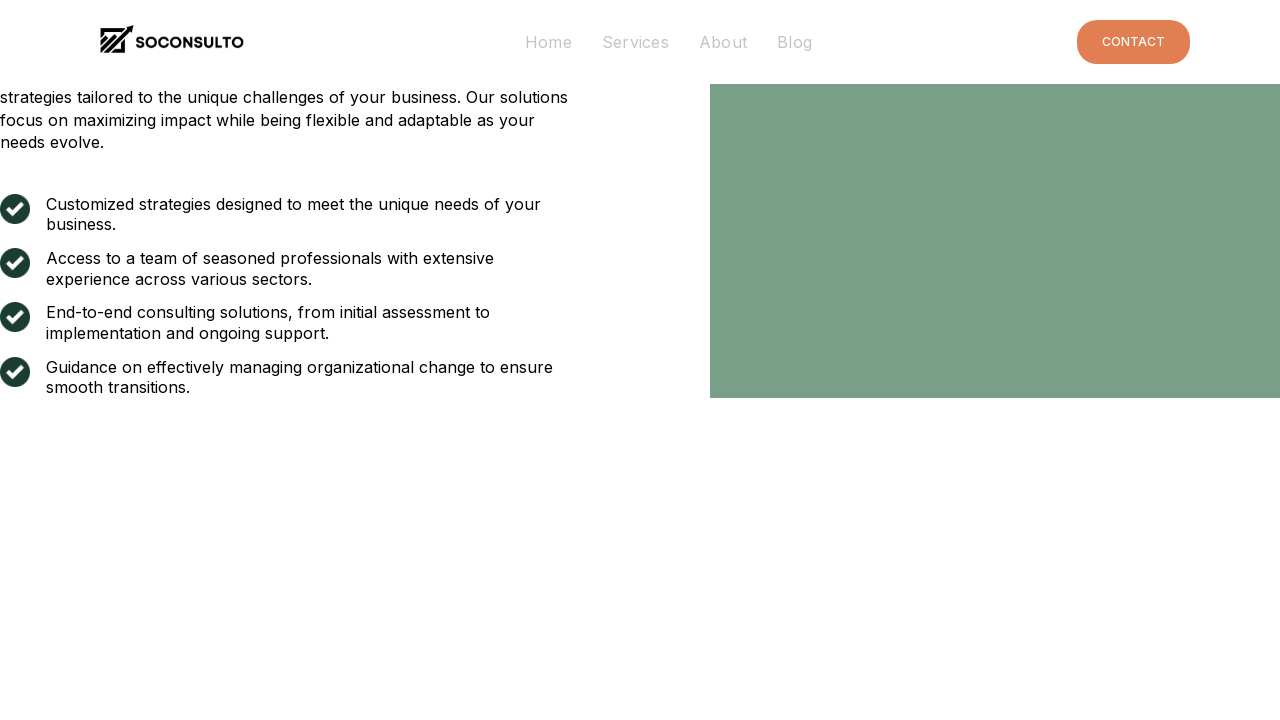

Waited 1500ms for content to load after second scroll
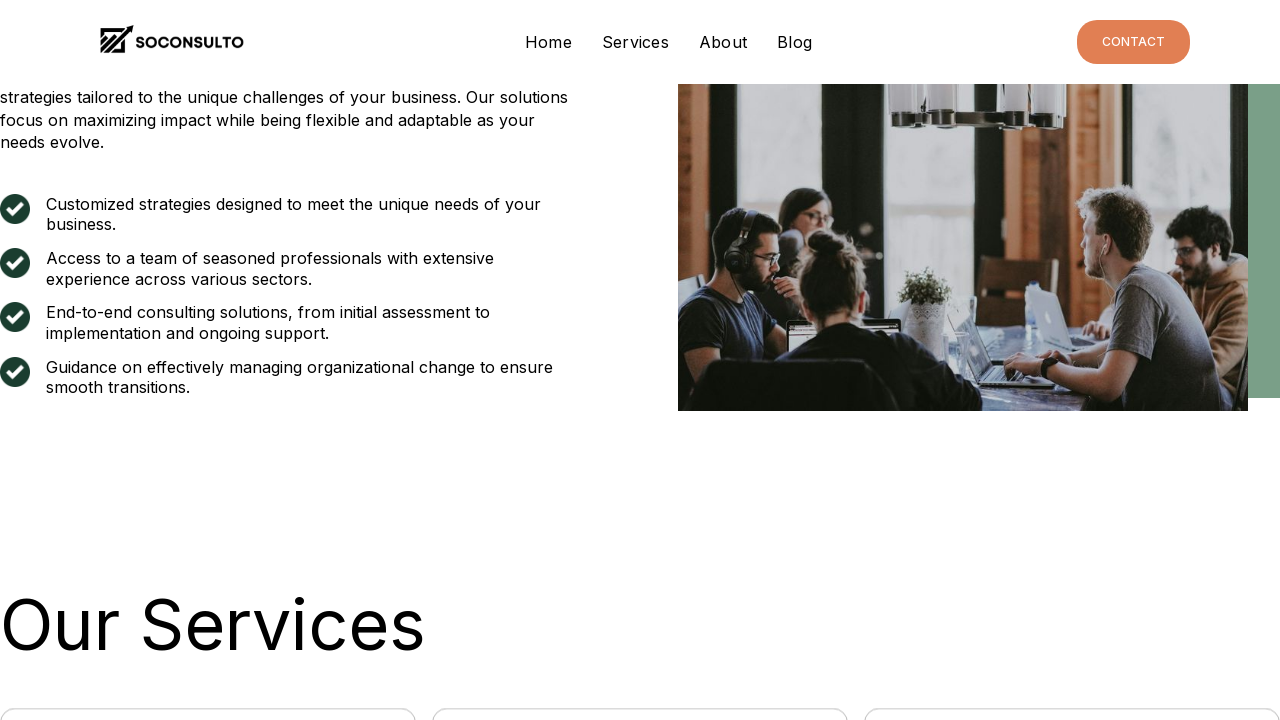

Scrolled down by third viewport height
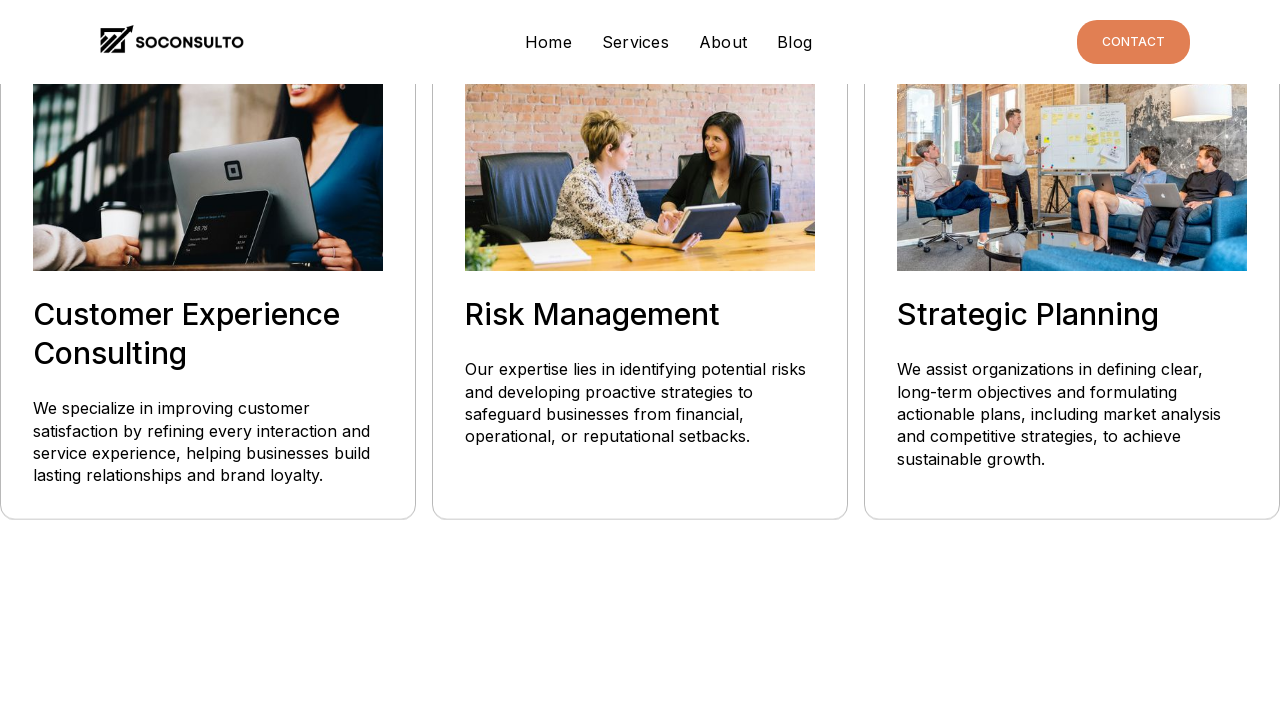

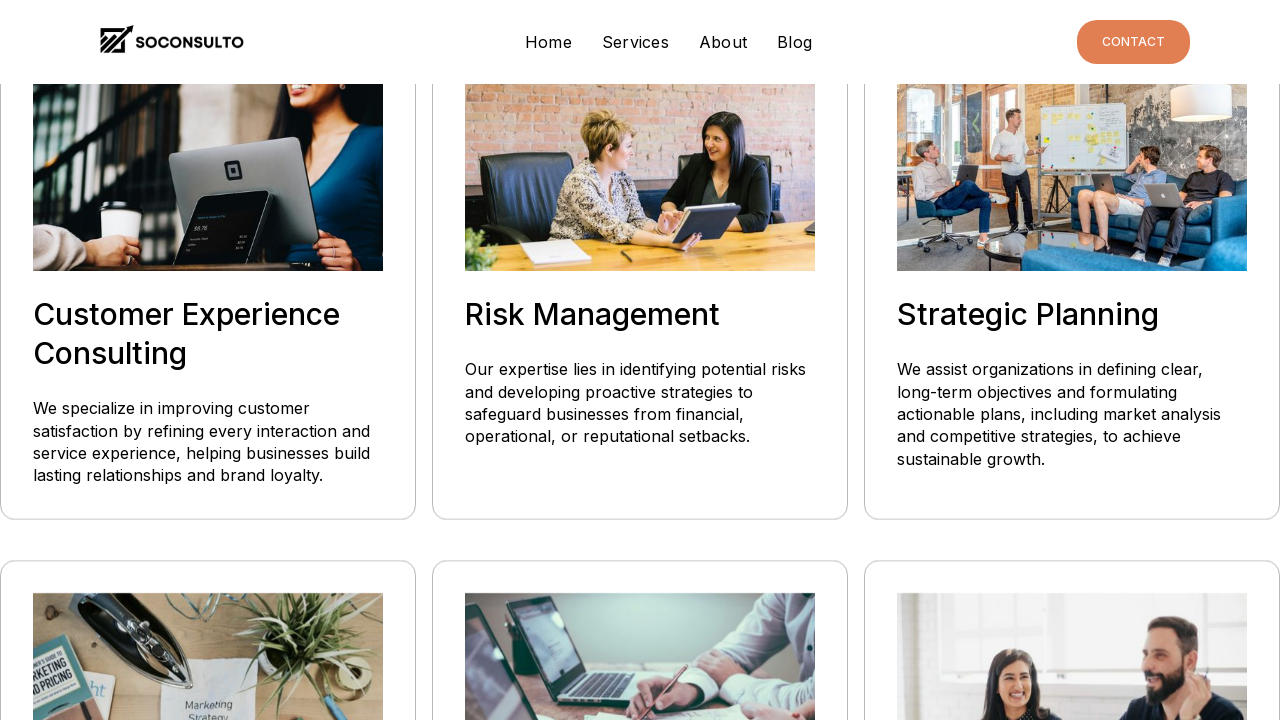